Tests the initial state of a feedback form by verifying fields are empty, checkboxes are unchecked, "Don't know" radio is selected by default, and testing checkbox toggle functionality along with button styling.

Starting URL: https://kristinek.github.io/site/tasks/provide_feedback

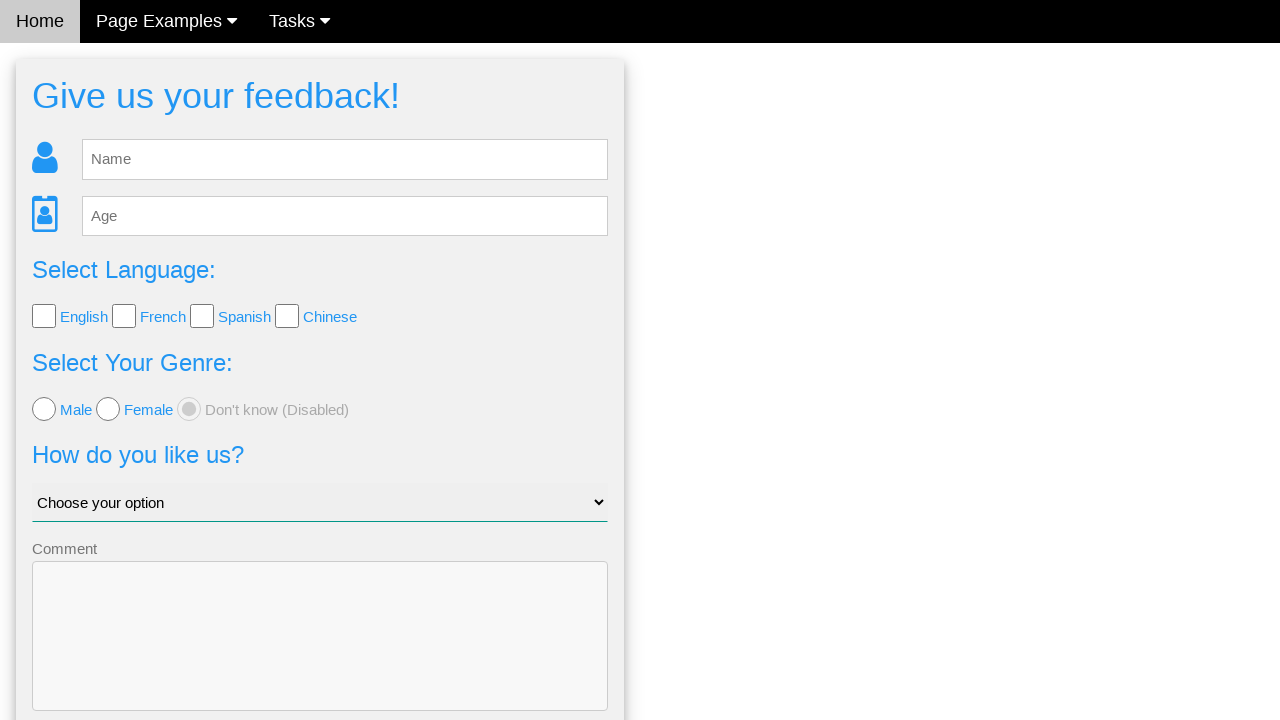

Verified name field is empty
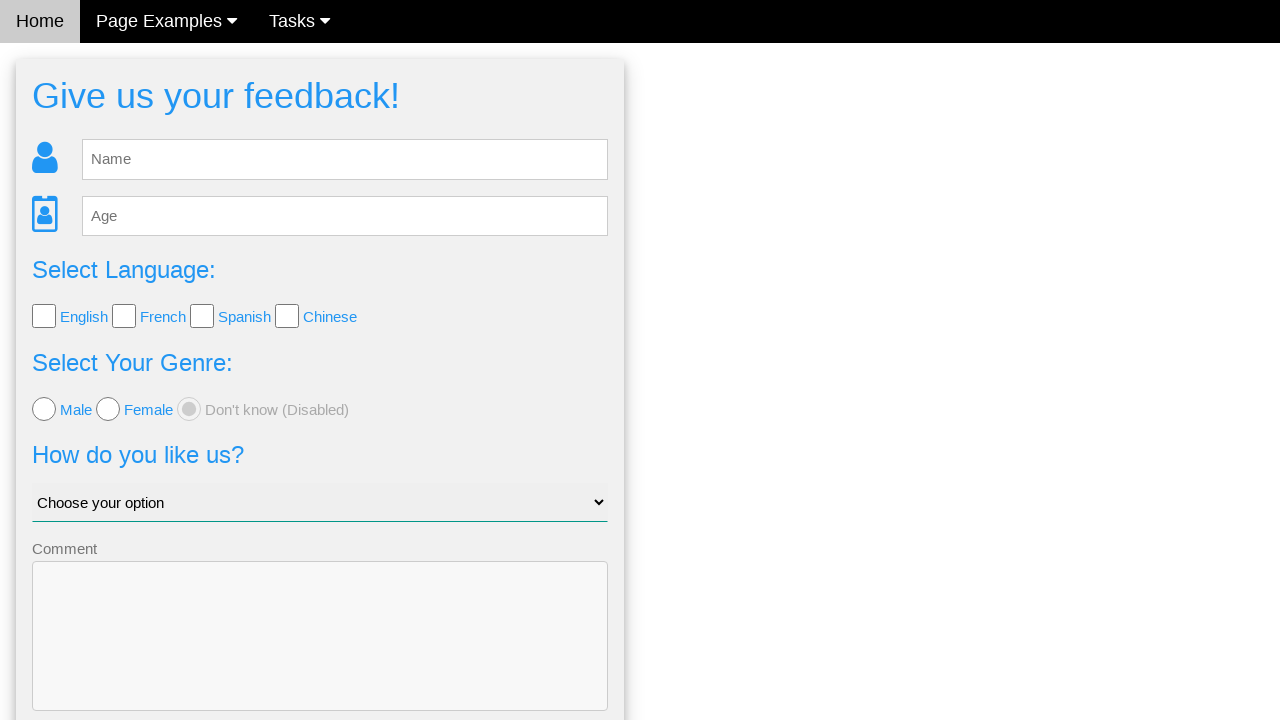

Verified age field is empty
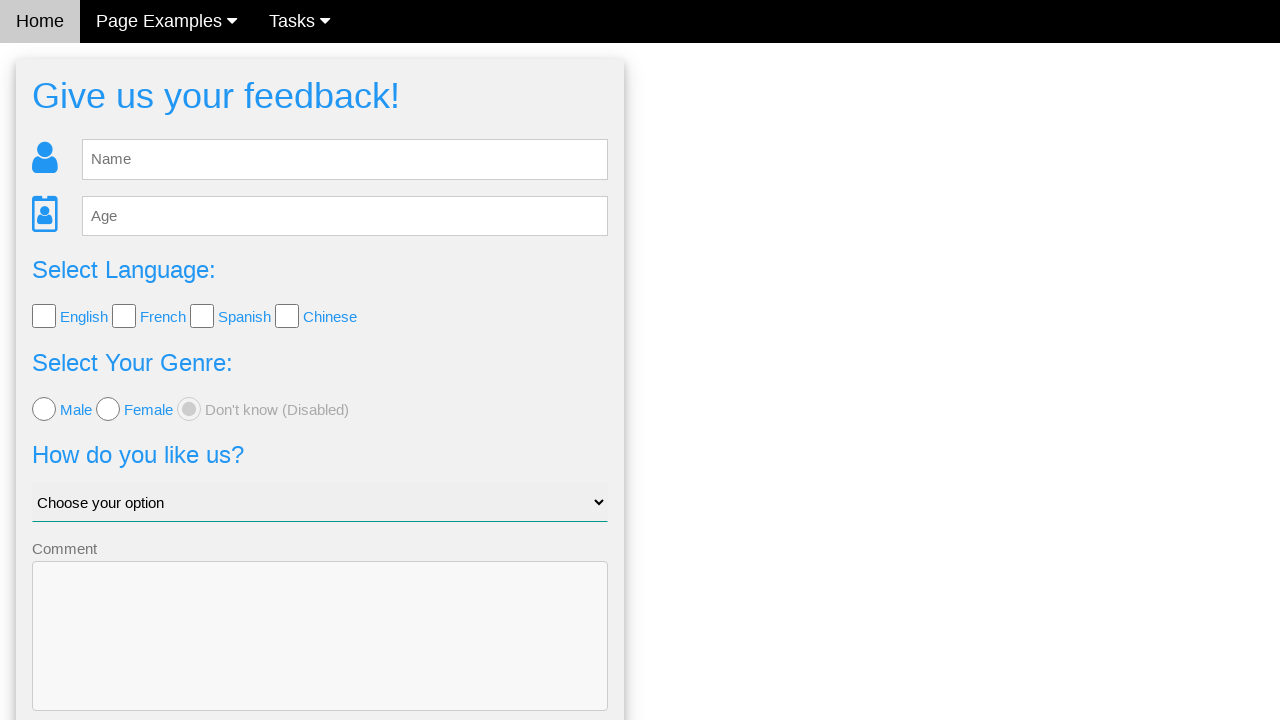

Verified comment field is empty
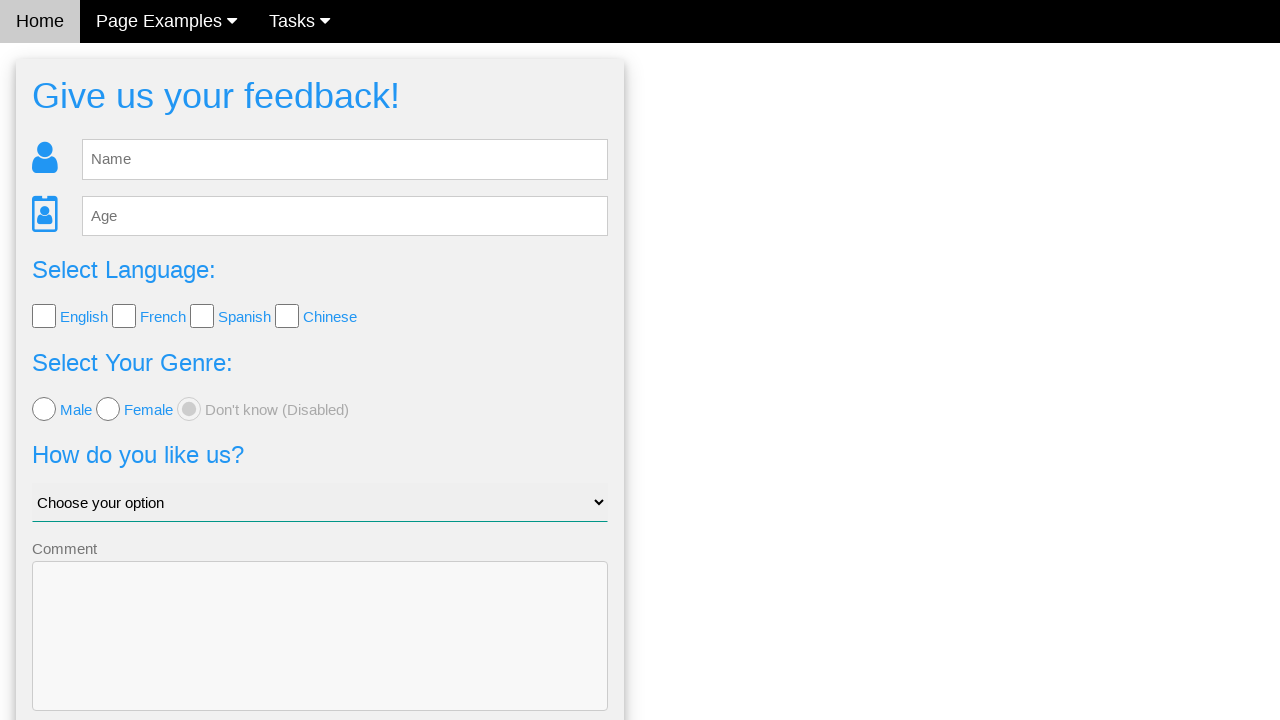

Clicked checkbox 1 to select at (44, 316) on input[name='language'] >> nth=0
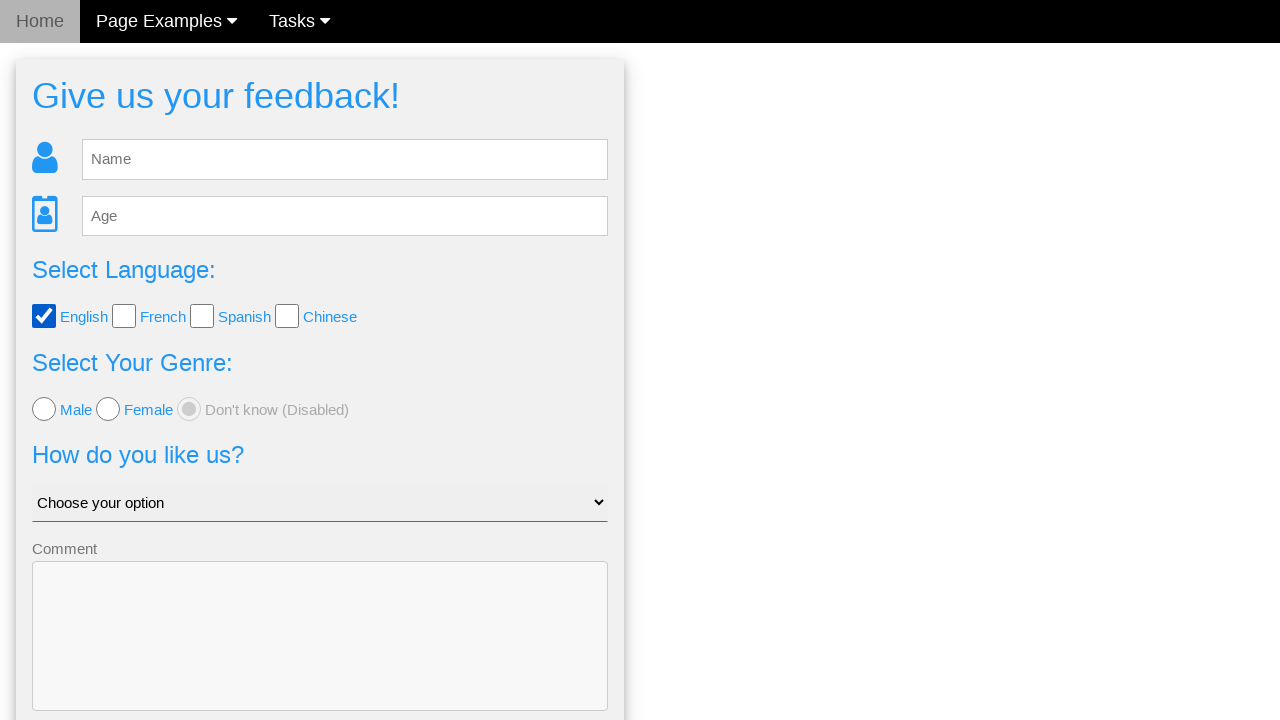

Clicked checkbox 1 to deselect at (44, 316) on input[name='language'] >> nth=0
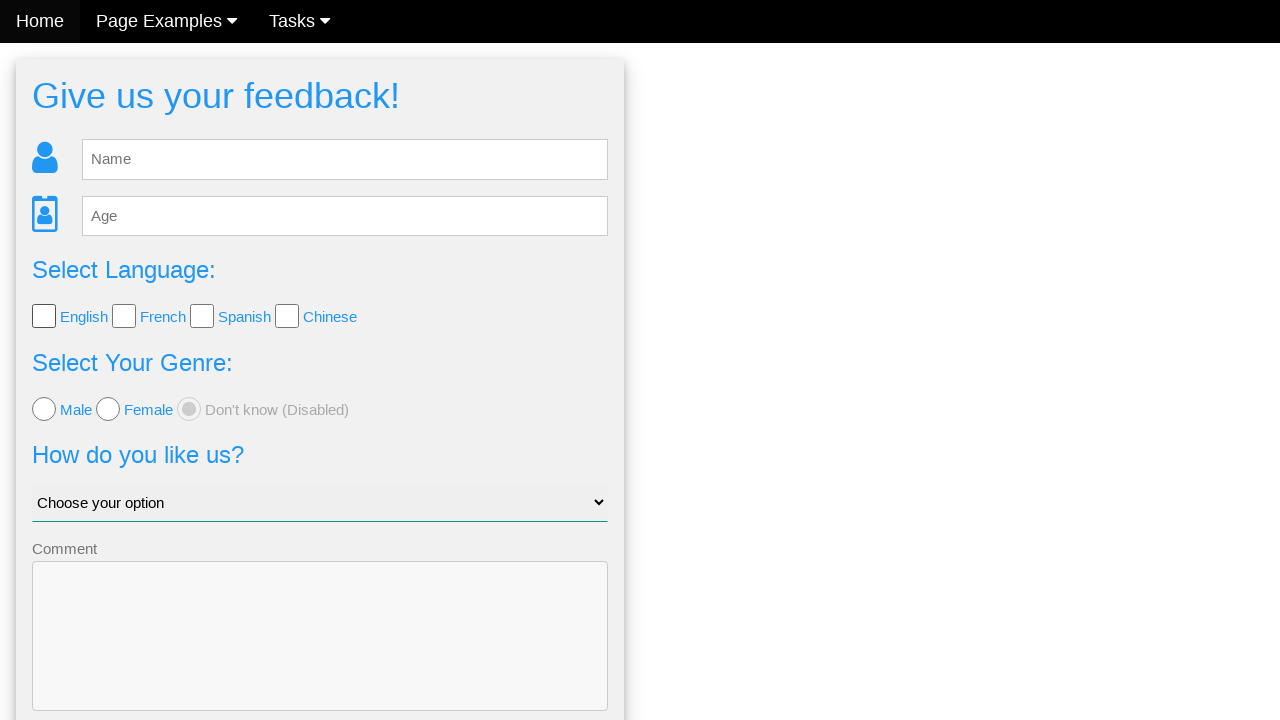

Clicked checkbox 2 to select at (124, 316) on input[name='language'] >> nth=1
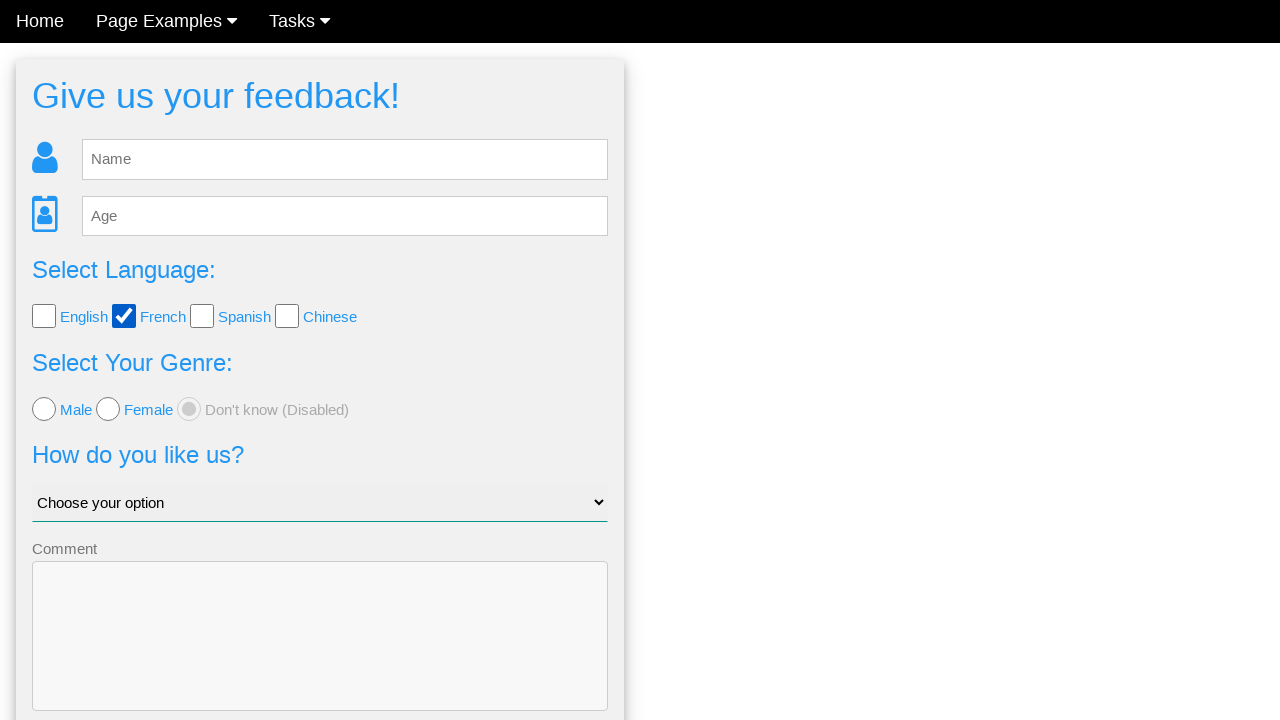

Clicked checkbox 2 to deselect at (124, 316) on input[name='language'] >> nth=1
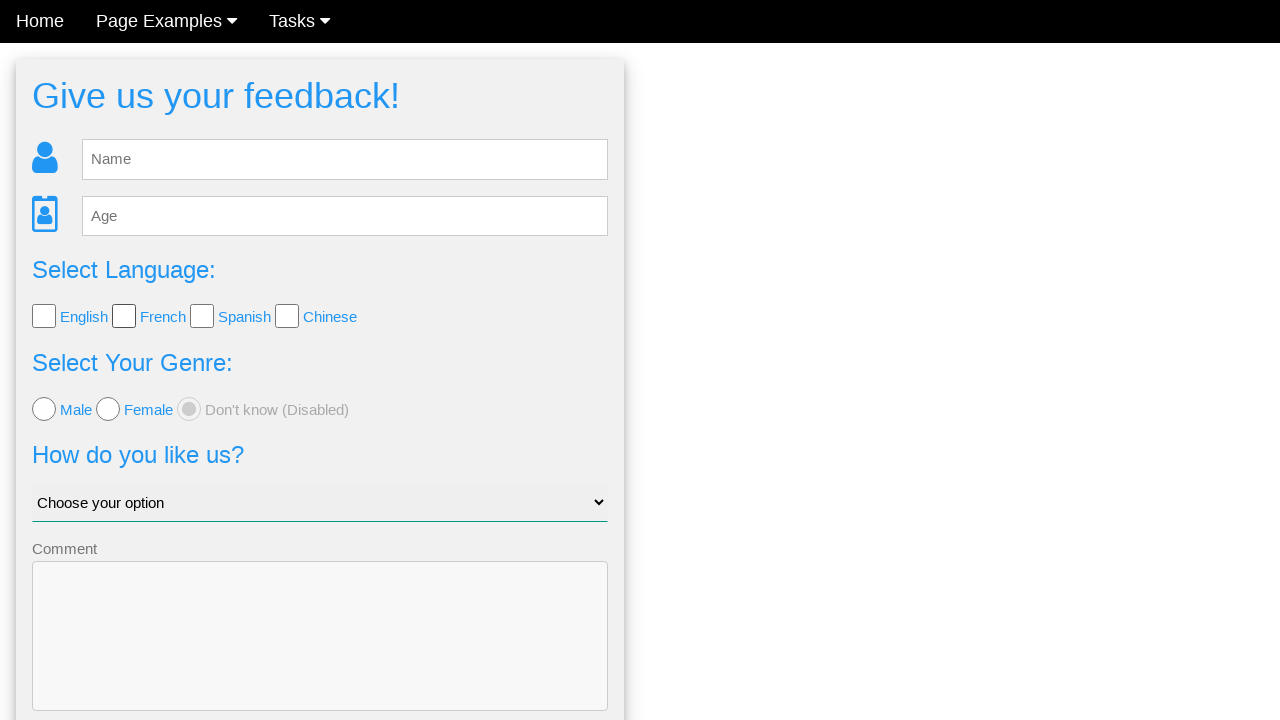

Clicked checkbox 3 to select at (202, 316) on input[name='language'] >> nth=2
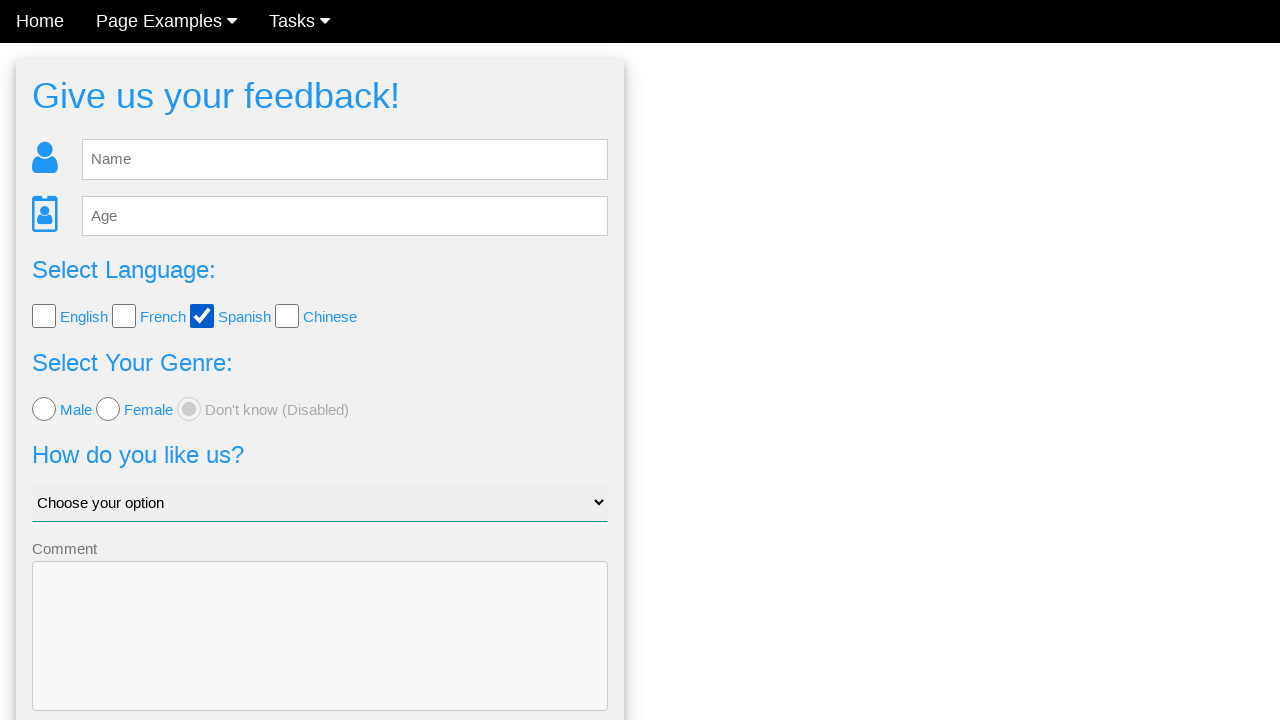

Clicked checkbox 3 to deselect at (202, 316) on input[name='language'] >> nth=2
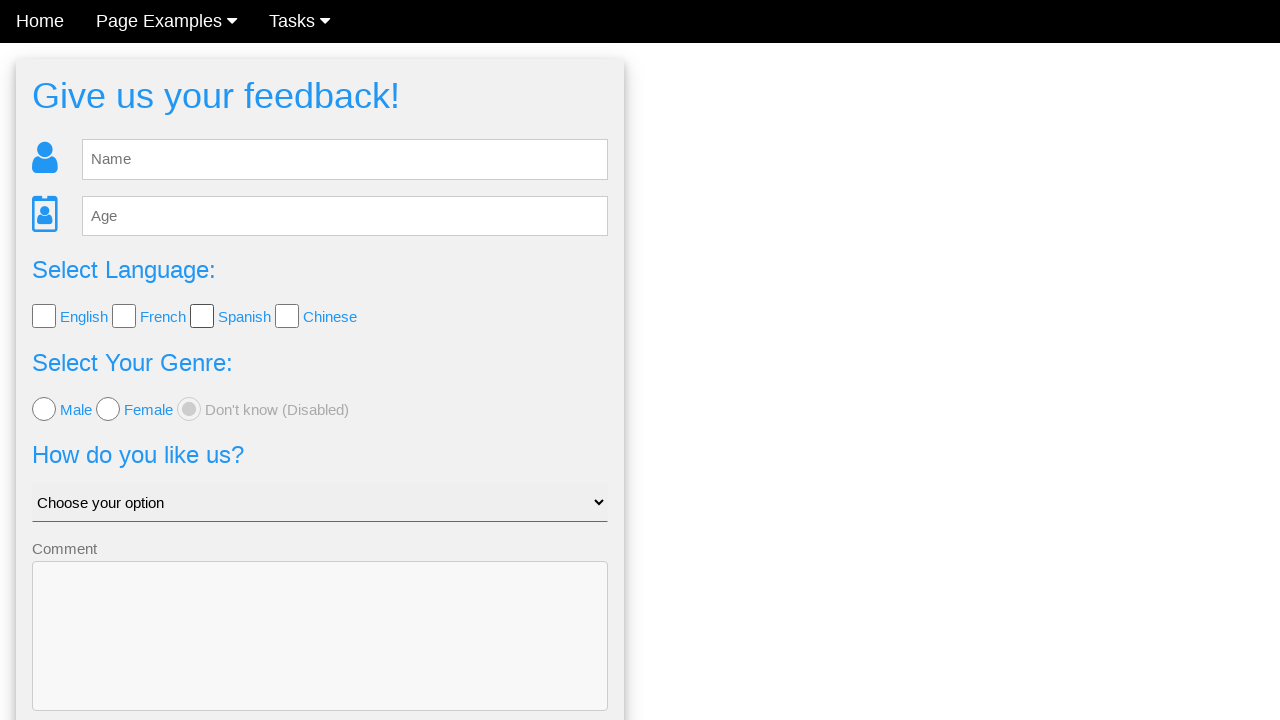

Clicked checkbox 4 to select at (287, 316) on input[name='language'] >> nth=3
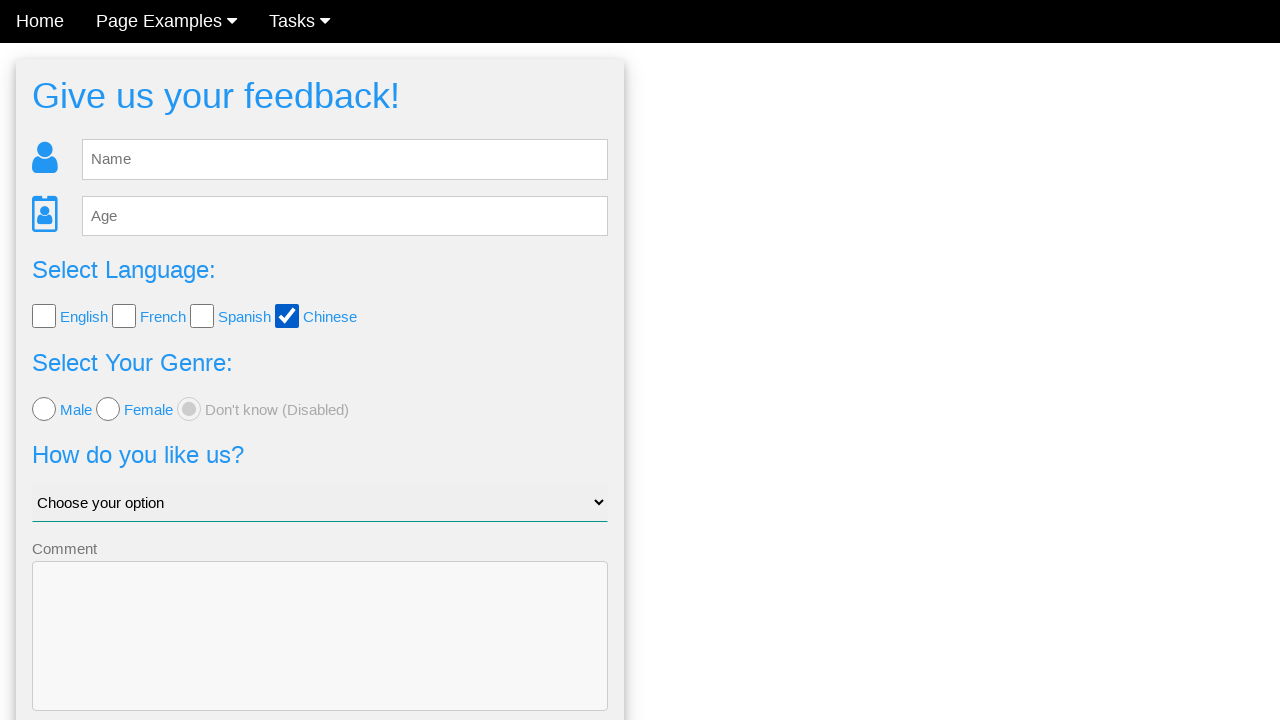

Clicked checkbox 4 to deselect at (287, 316) on input[name='language'] >> nth=3
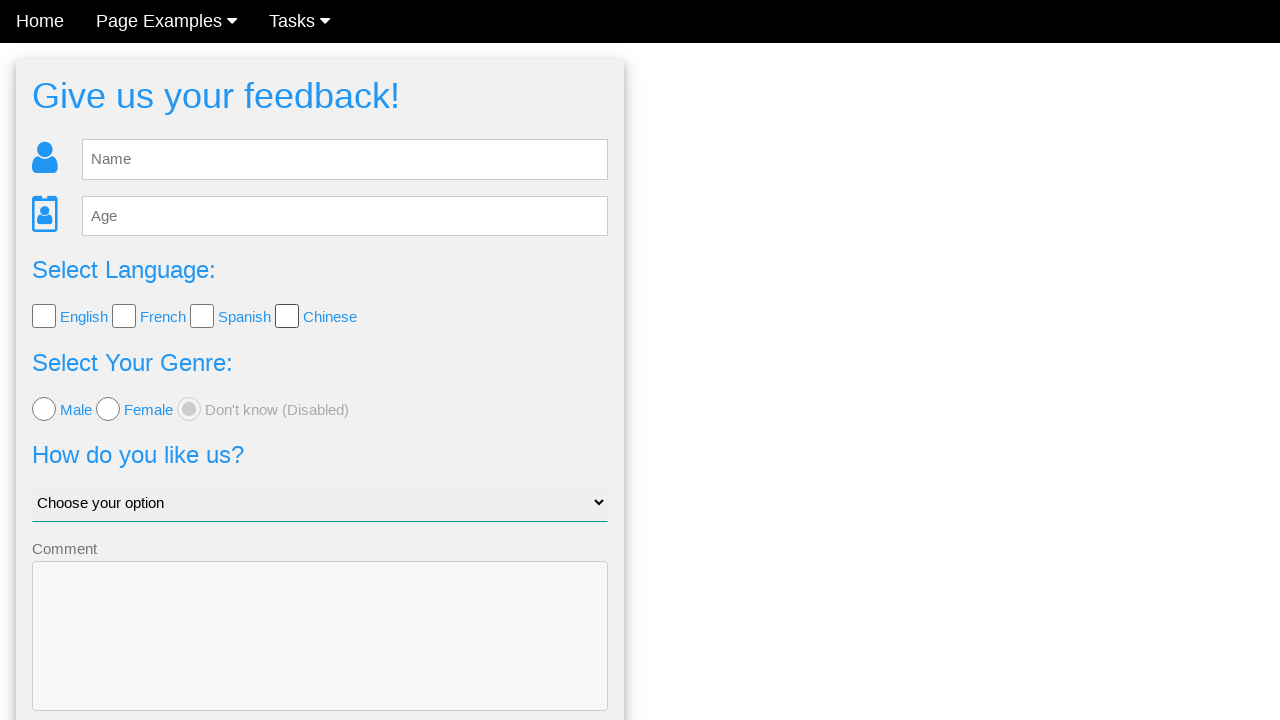

Verified 'Don't know' radio button is selected by default
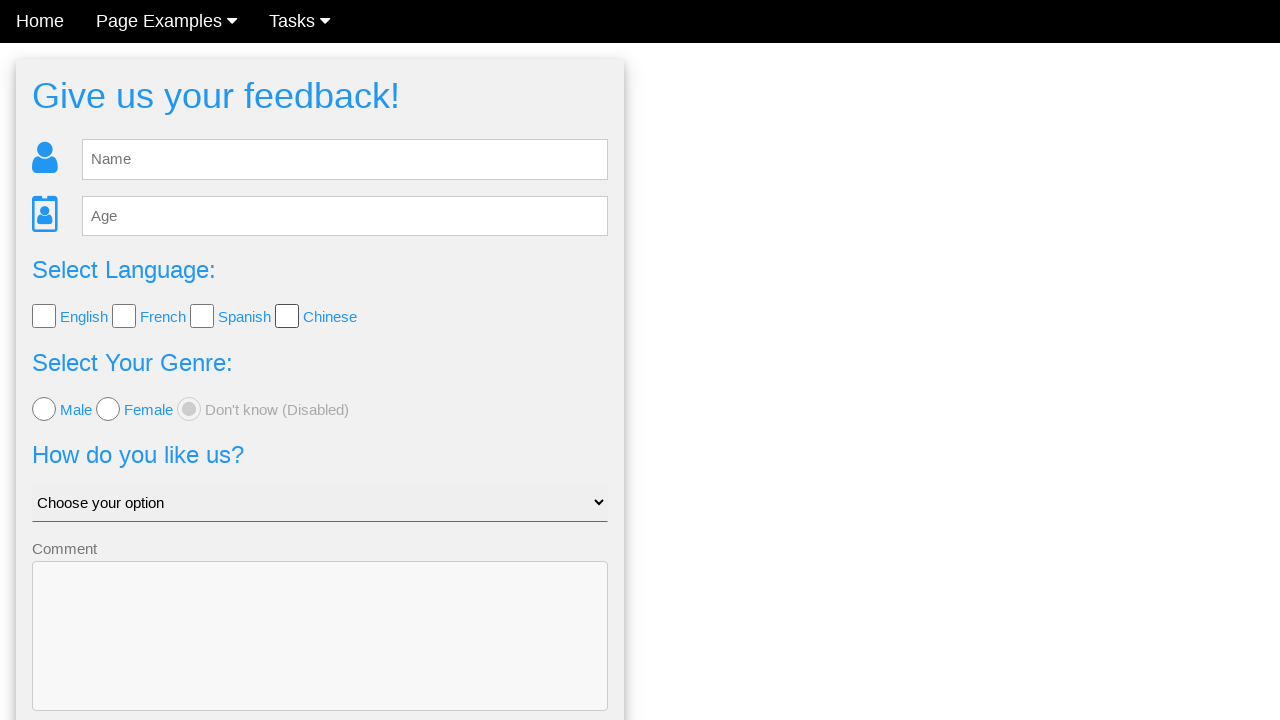

Clicked Male radio button at (44, 409) on xpath=//div[4]//input[1]
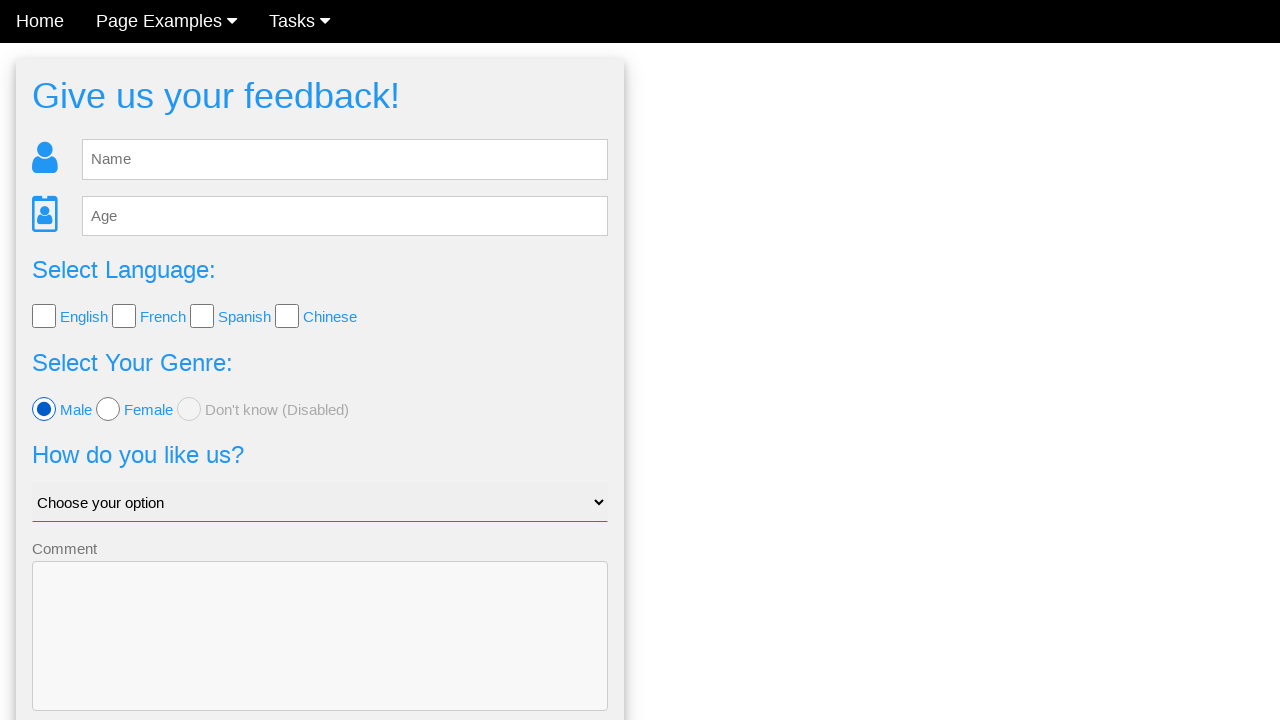

Clicked Female radio button at (108, 409) on xpath=//div[4]//input[2]
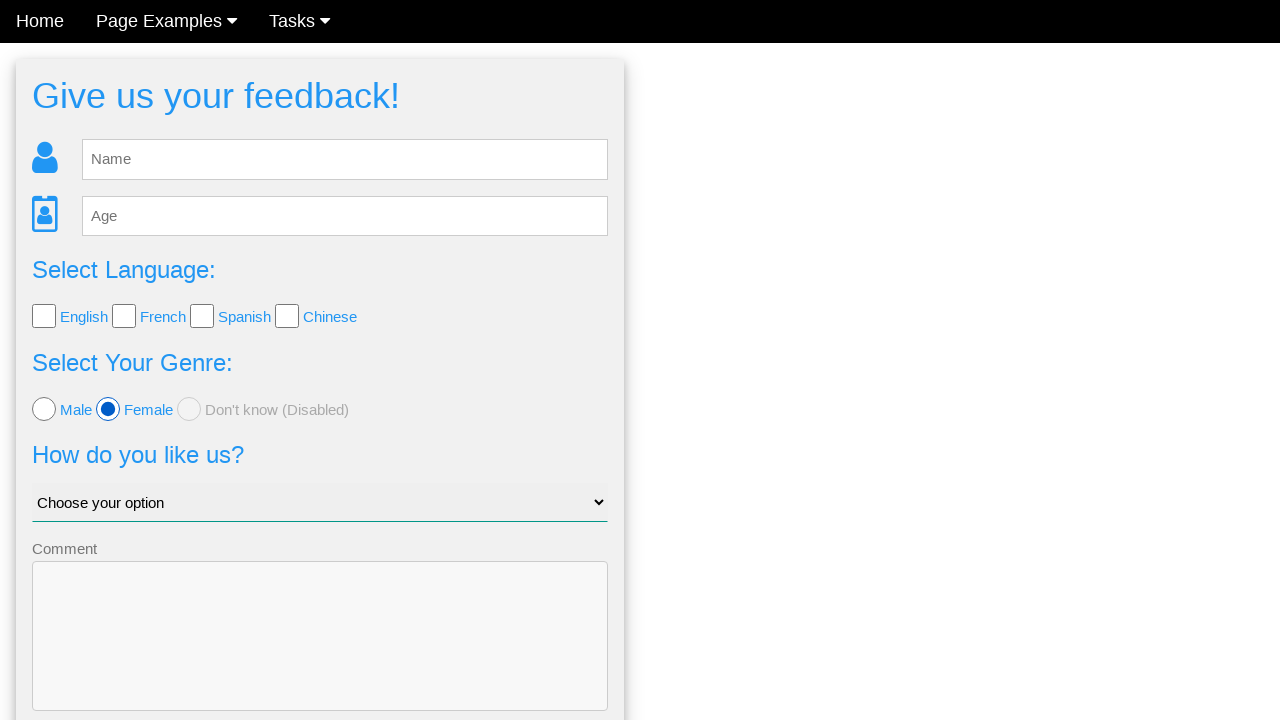

Verified submit button exists and is visible
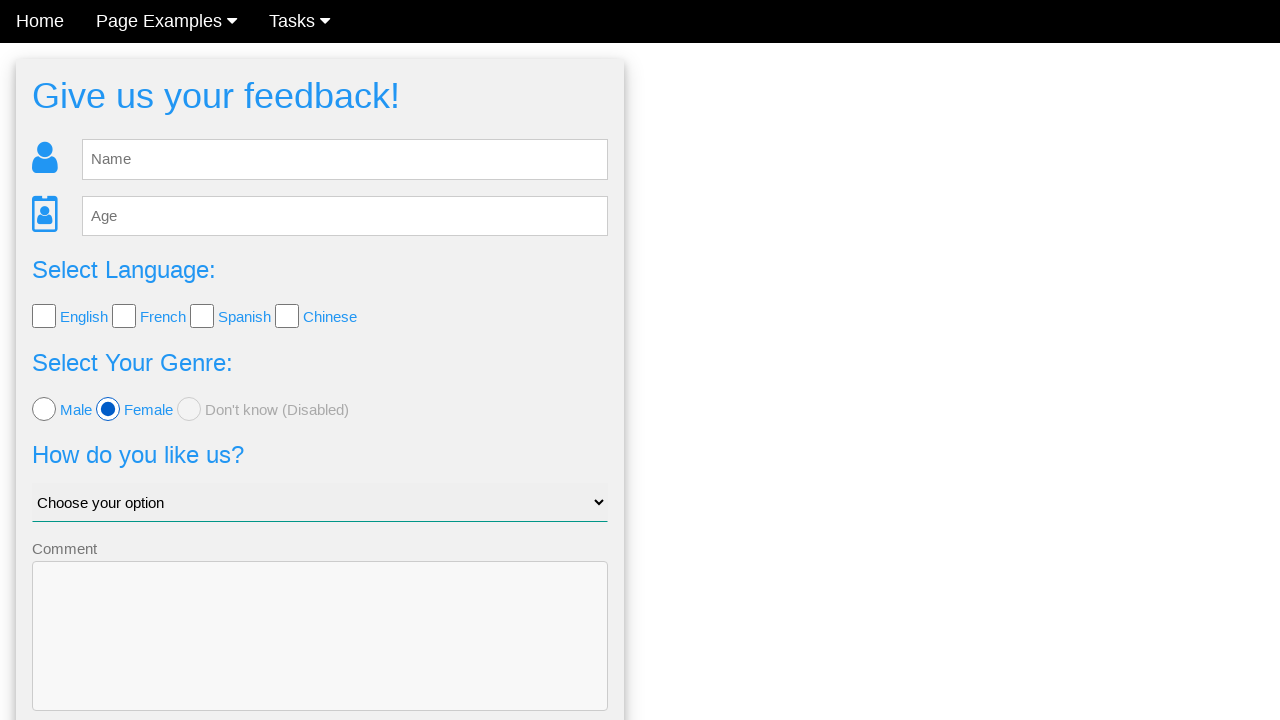

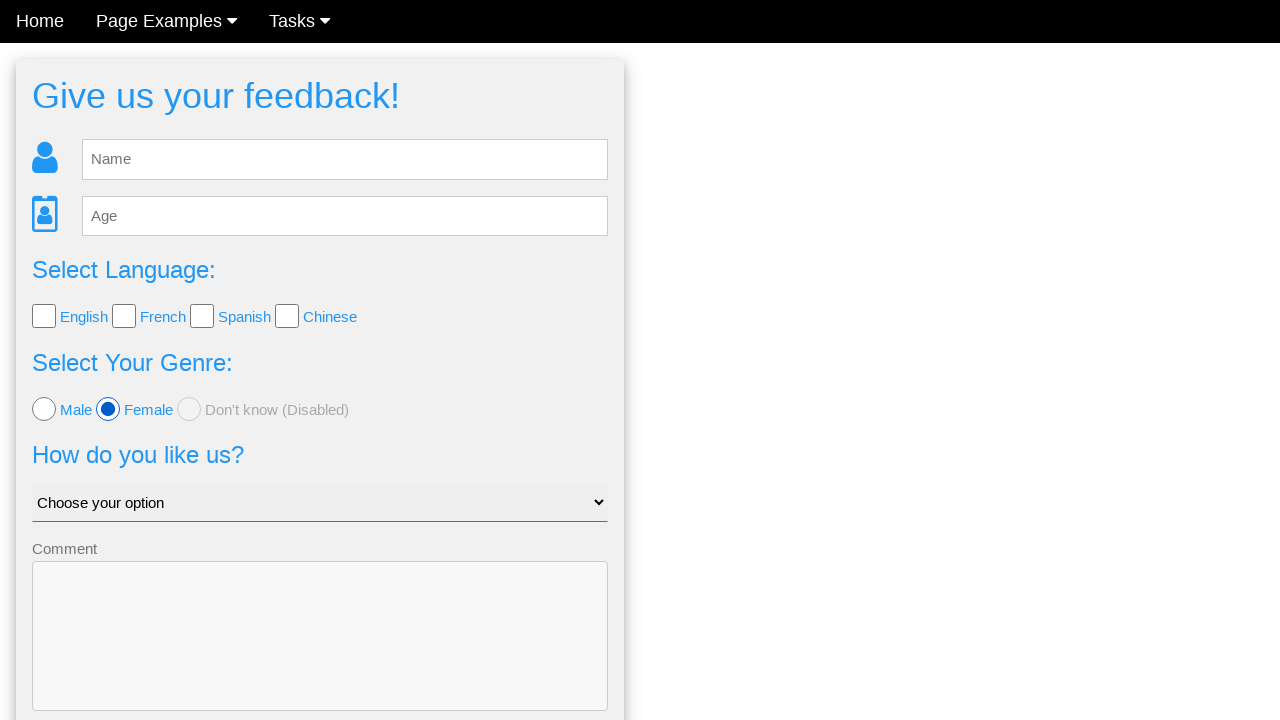